Tests navigation on the ParaBank demo site by clicking the "About Us" link and verifying the page loads

Starting URL: https://parabank.parasoft.com/parabank/index.htm

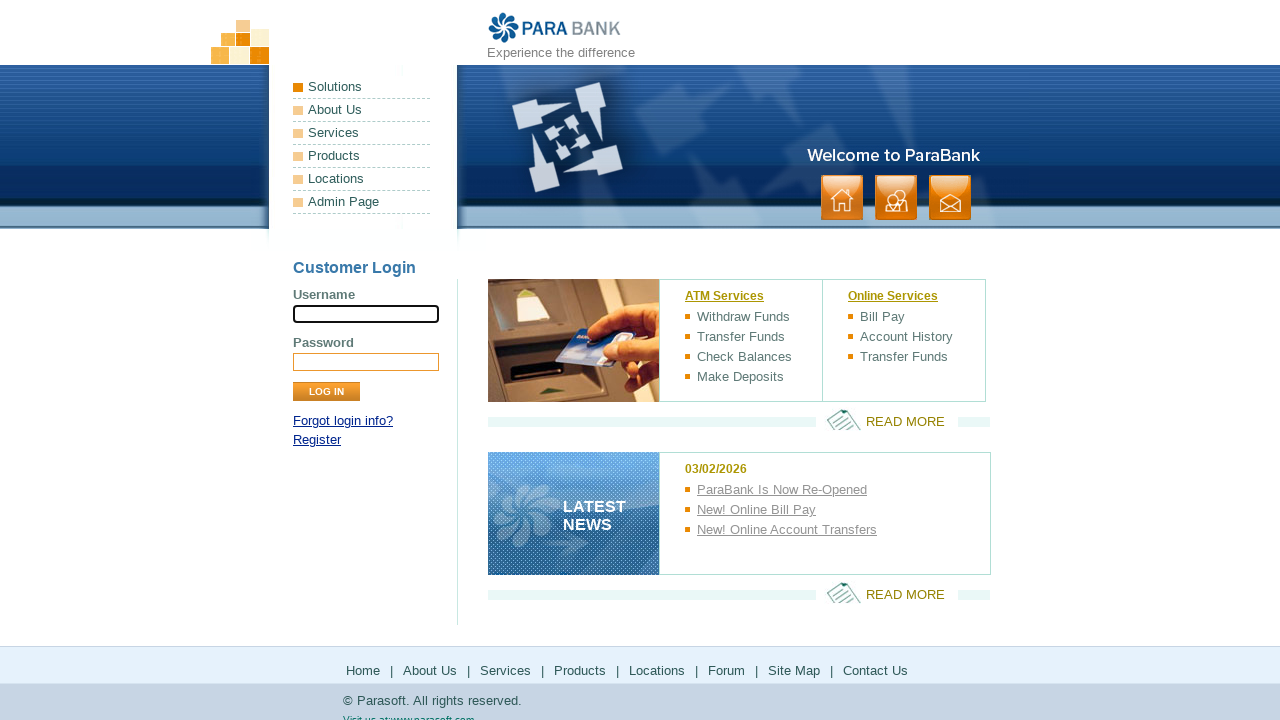

Clicked the 'About Us' link on ParaBank homepage at (362, 110) on text=About Us
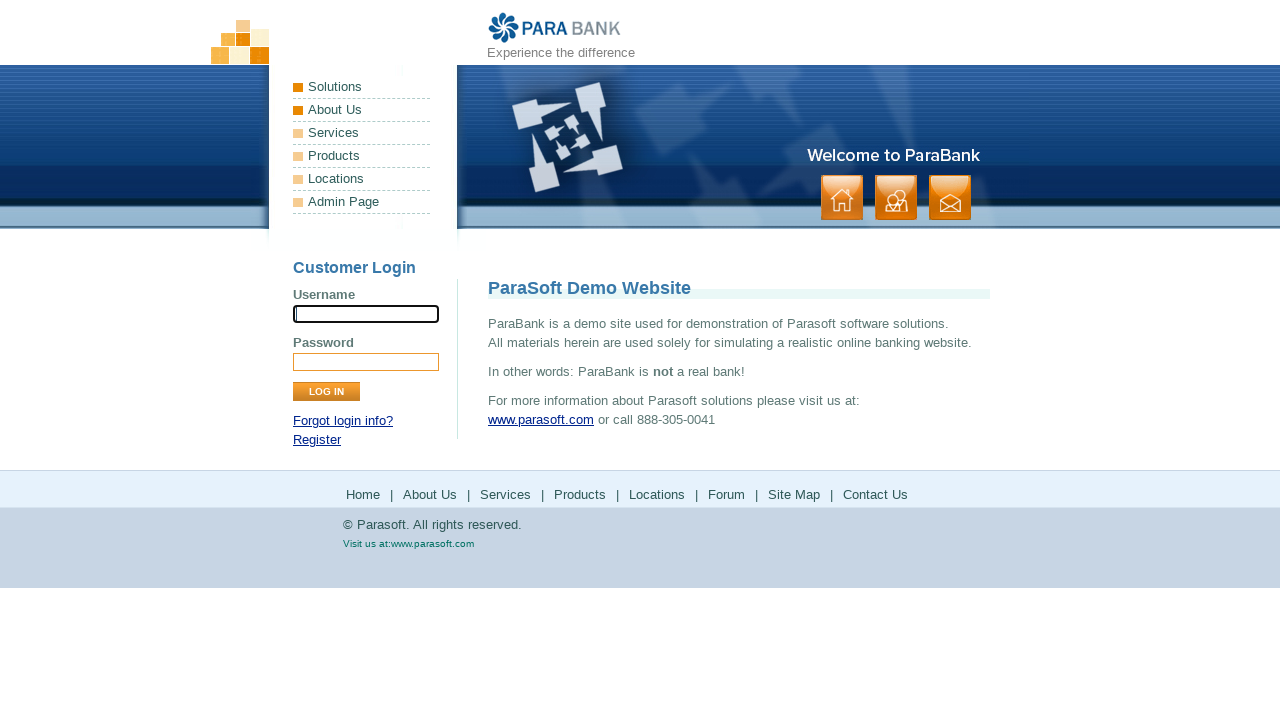

About Us page loaded successfully (domcontentloaded)
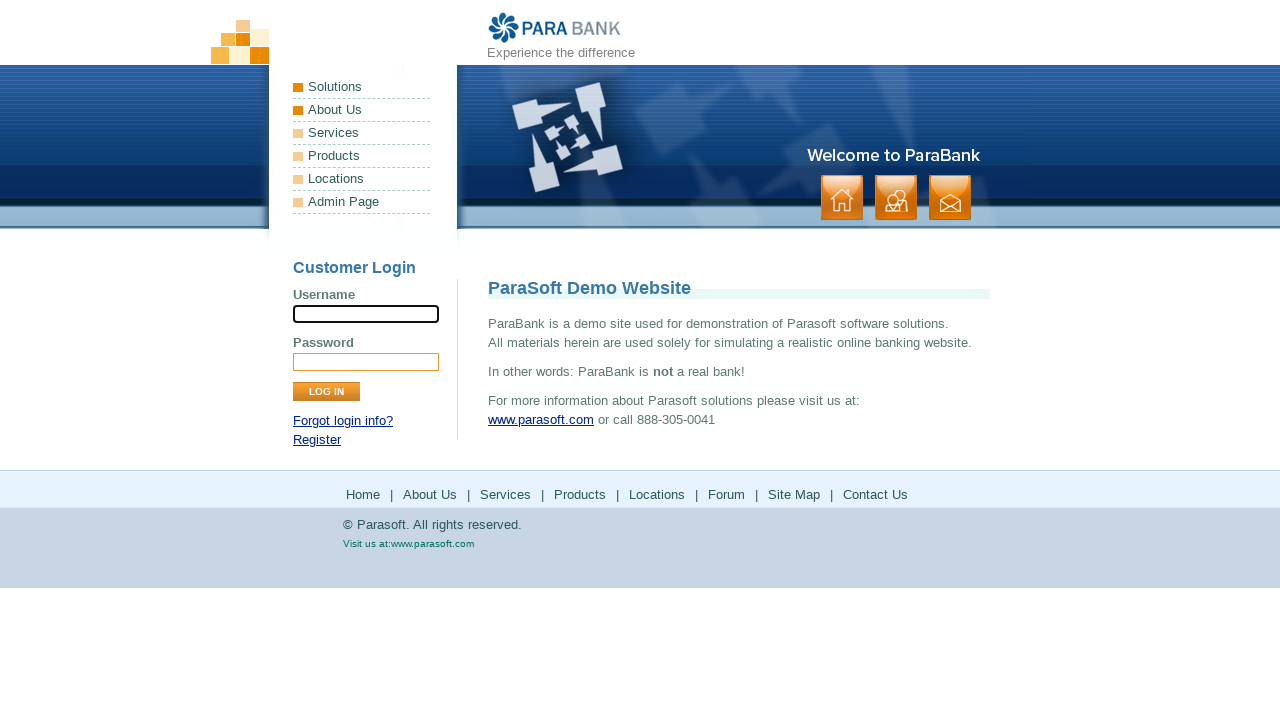

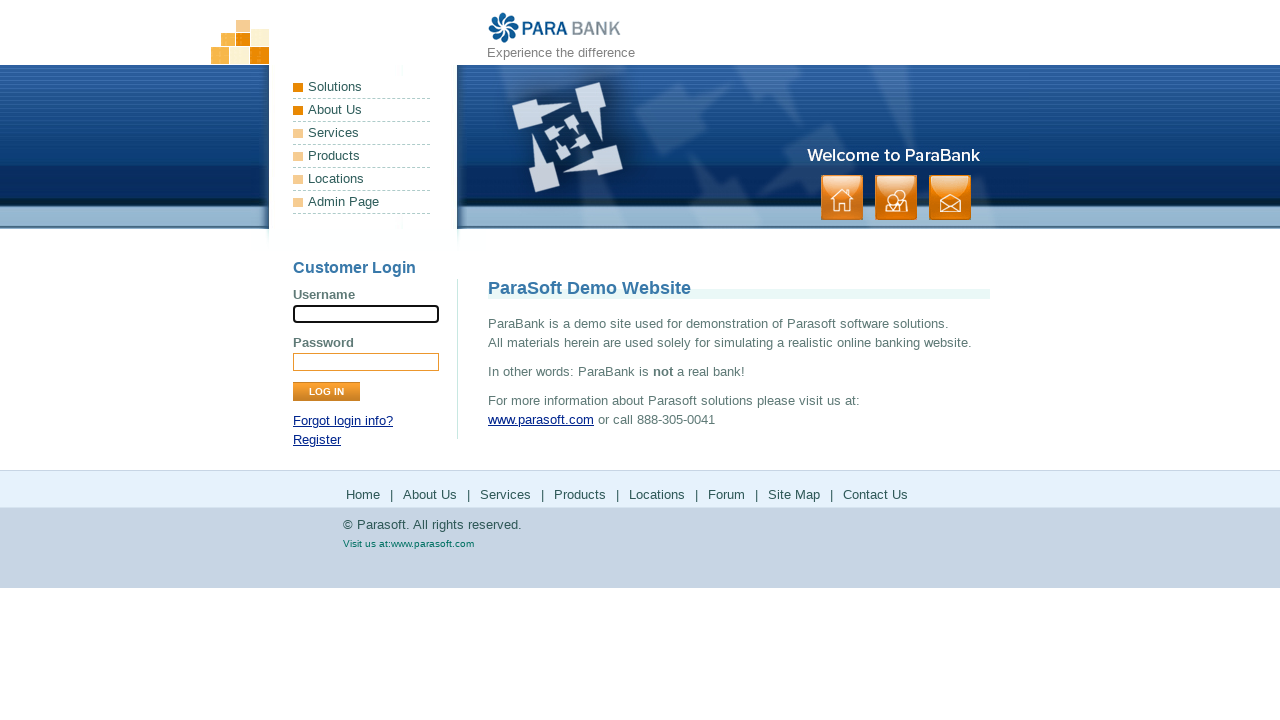